Tests that the login button on the anhtester.com homepage is clickable by navigating to the site and clicking the login button.

Starting URL: https://anhtester.com/

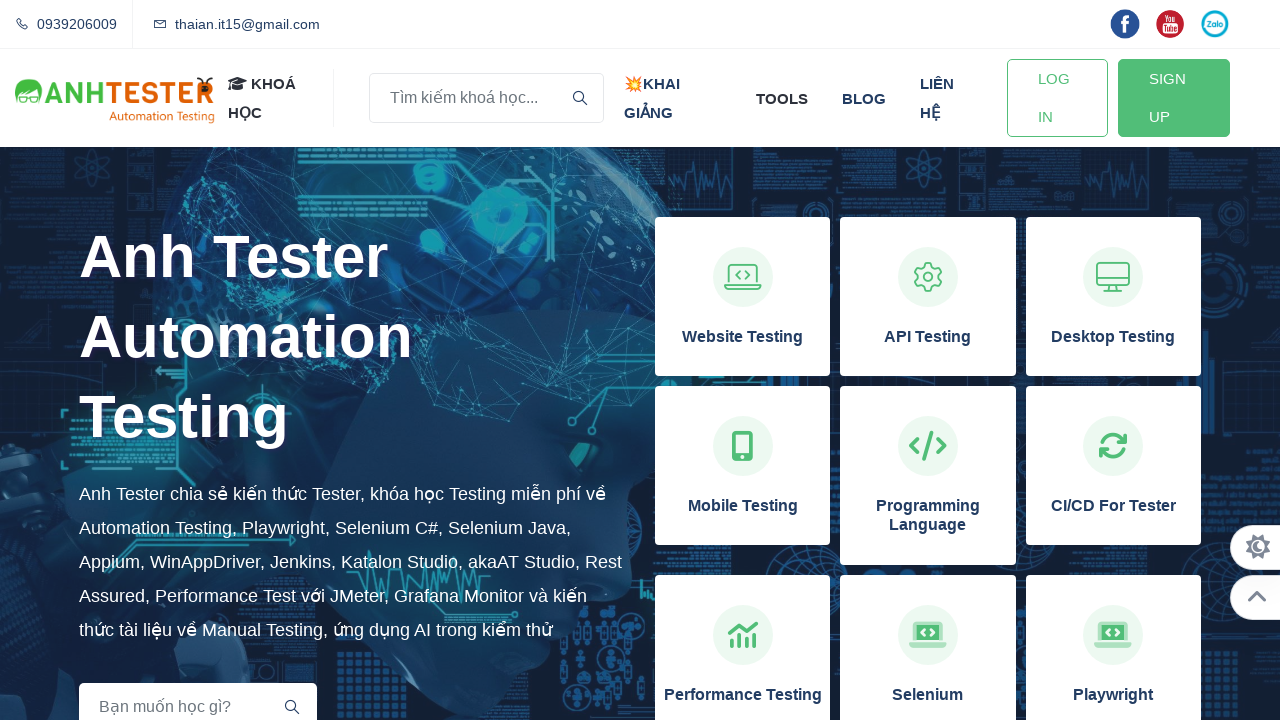

Navigated to anhtester.com homepage
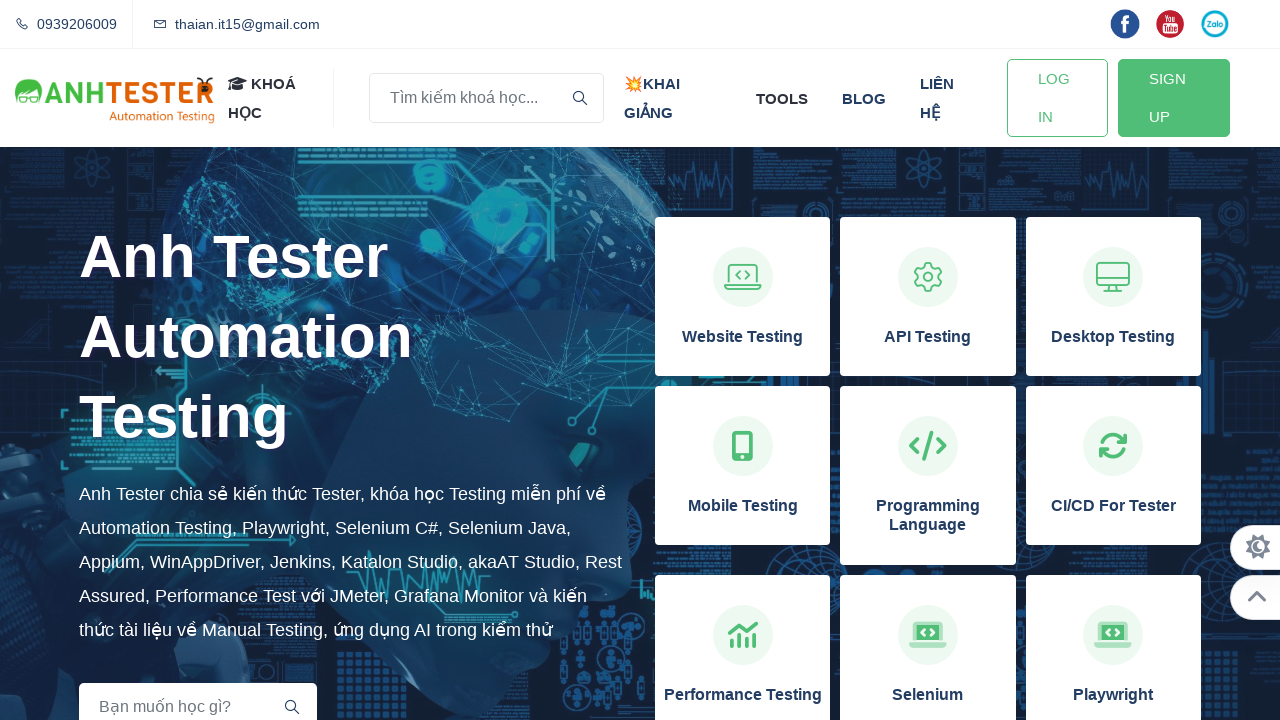

Clicked the Login button at (1057, 98) on a#btn-login
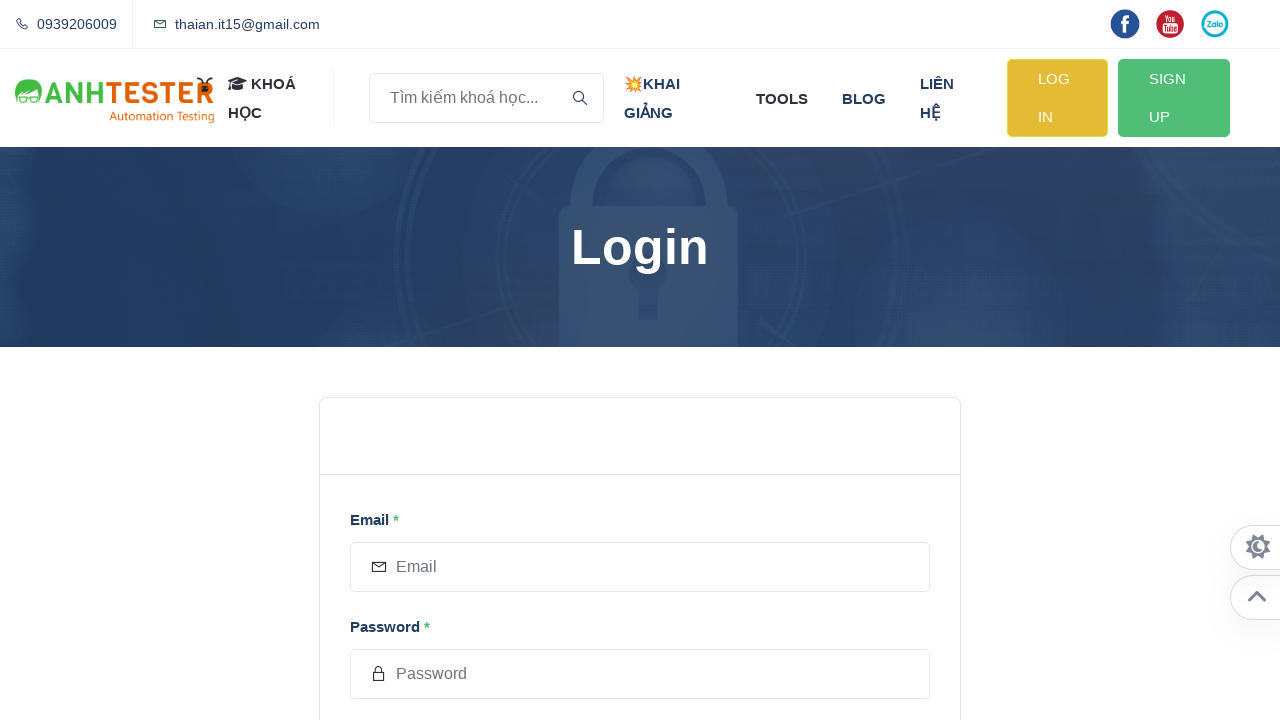

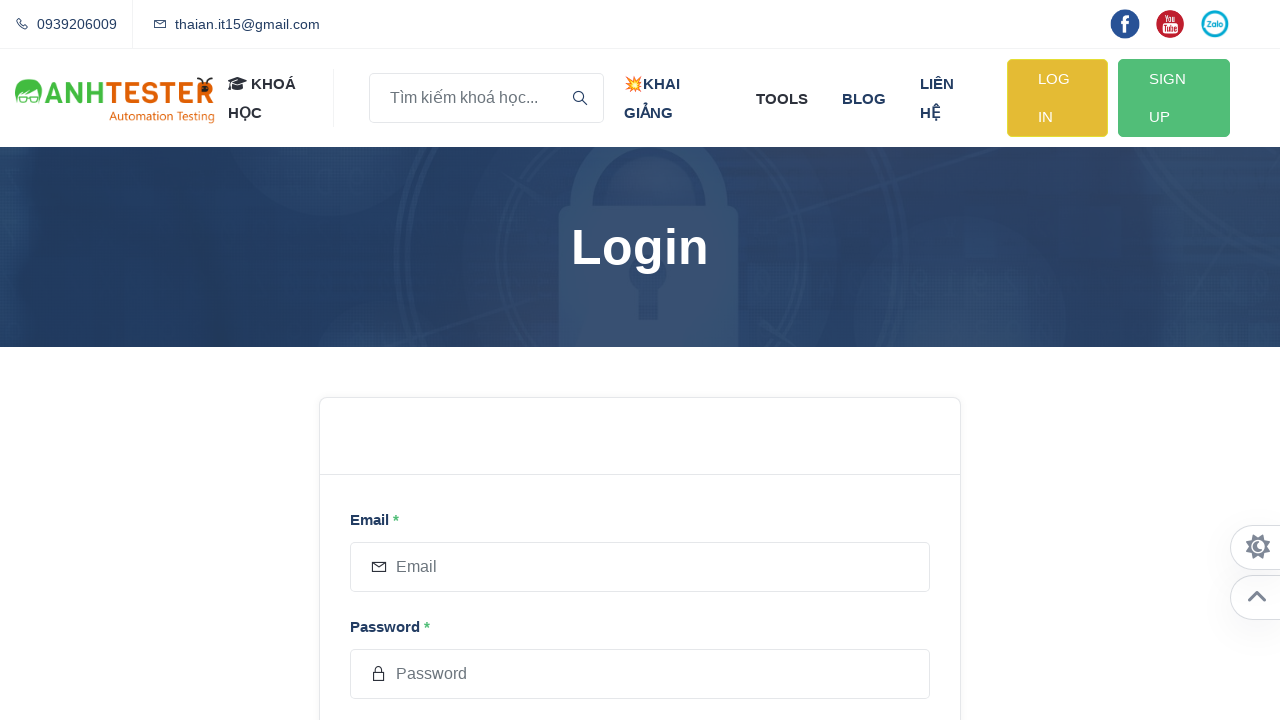